Tests window/tab handling by clicking a link that opens a new window, switching between windows, and reading content from each window

Starting URL: https://the-internet.herokuapp.com/windows

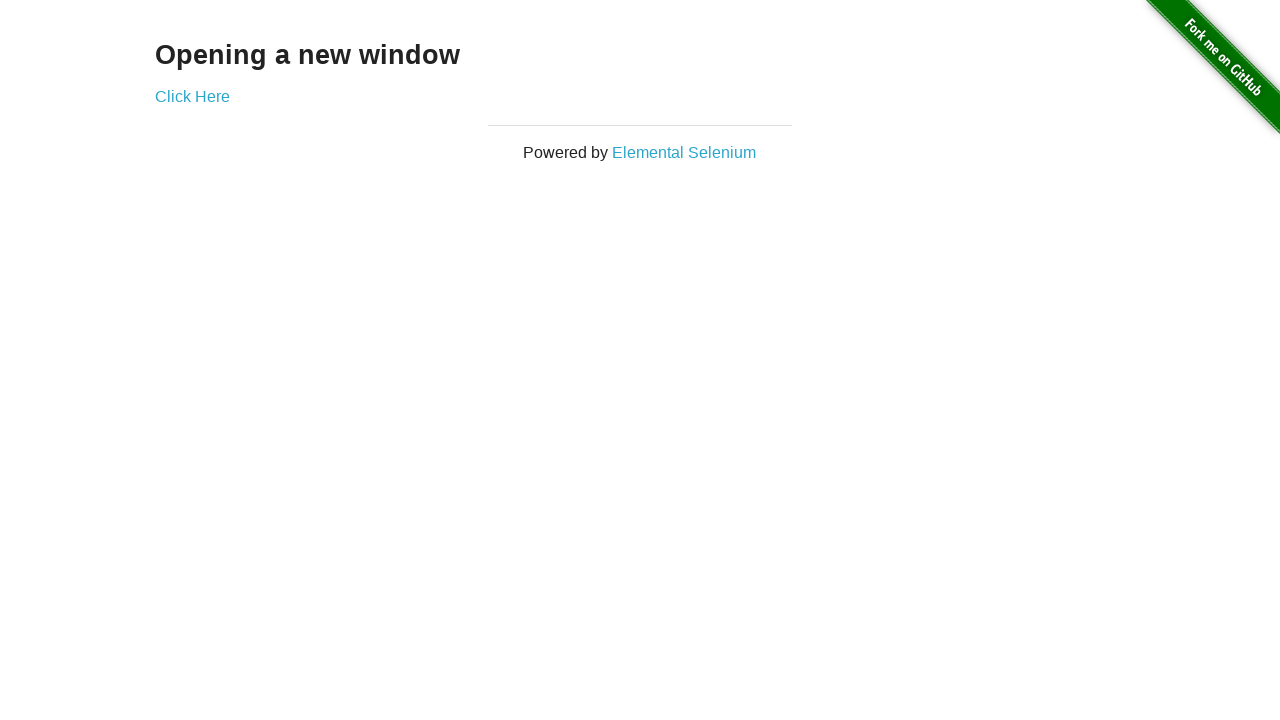

Clicked 'Click Here' link to open new window at (192, 96) on text=Click Here
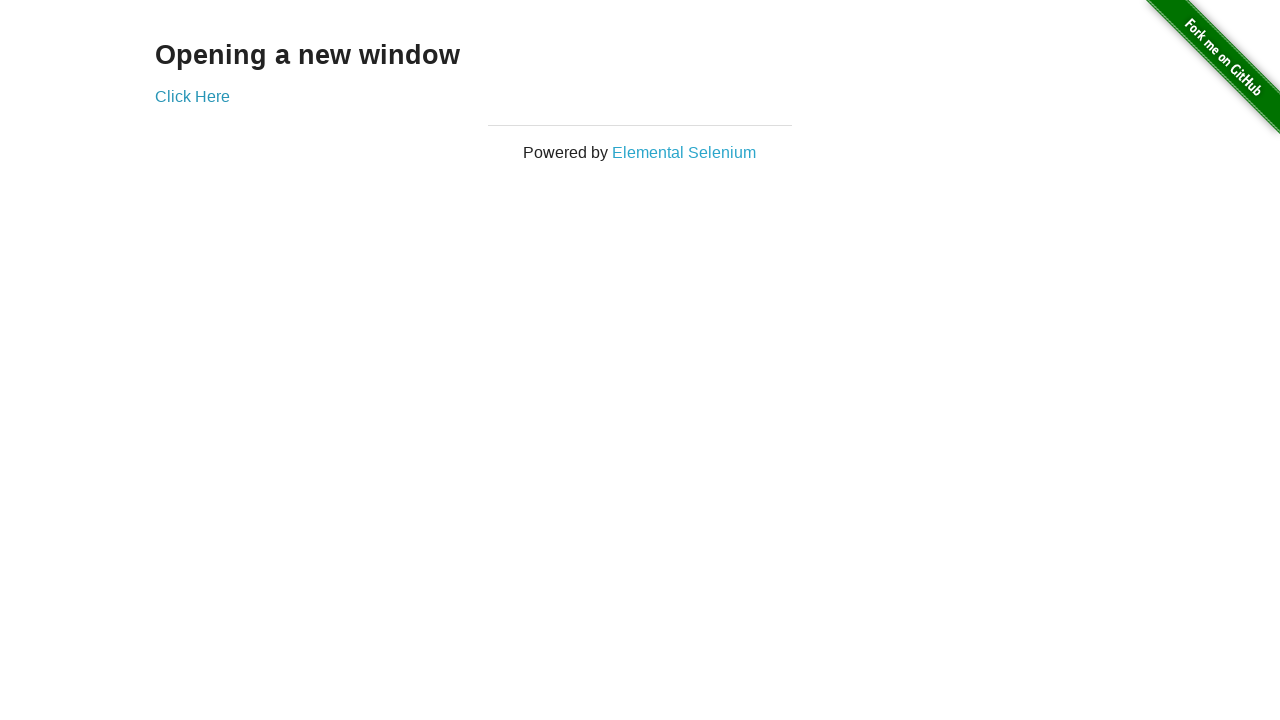

New window/tab opened and captured
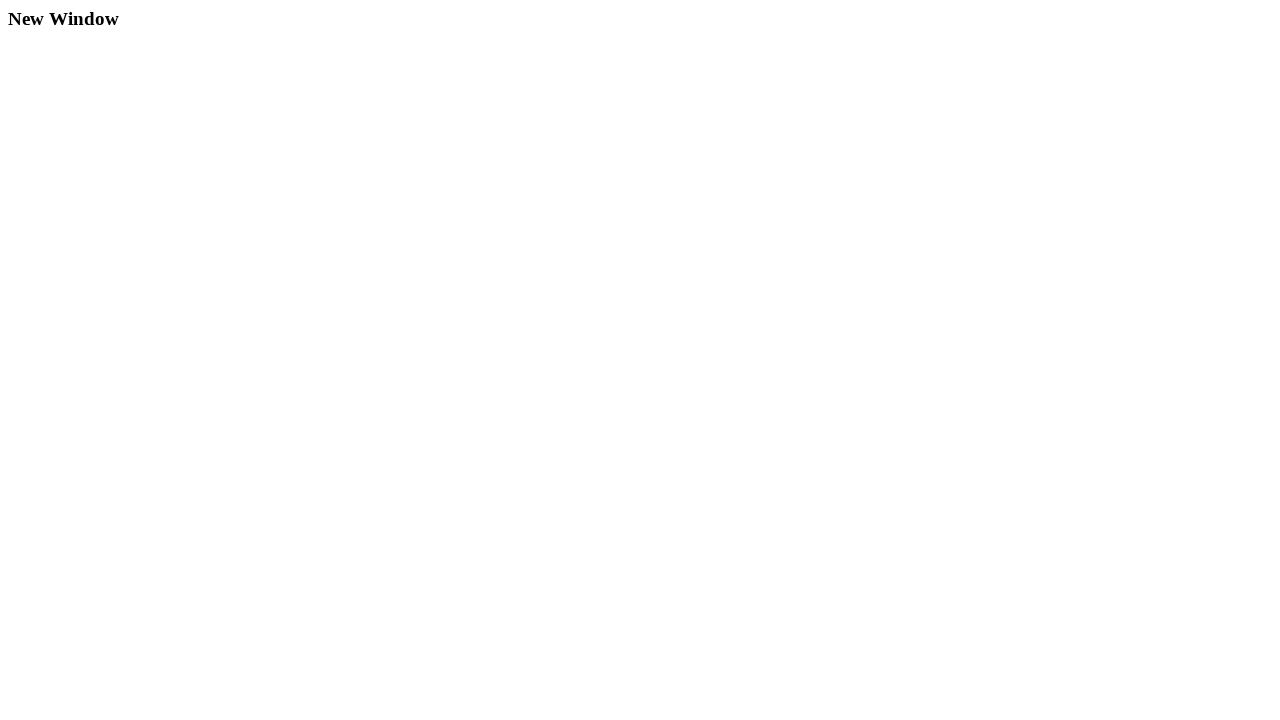

Read heading text from new window: 'New Window'
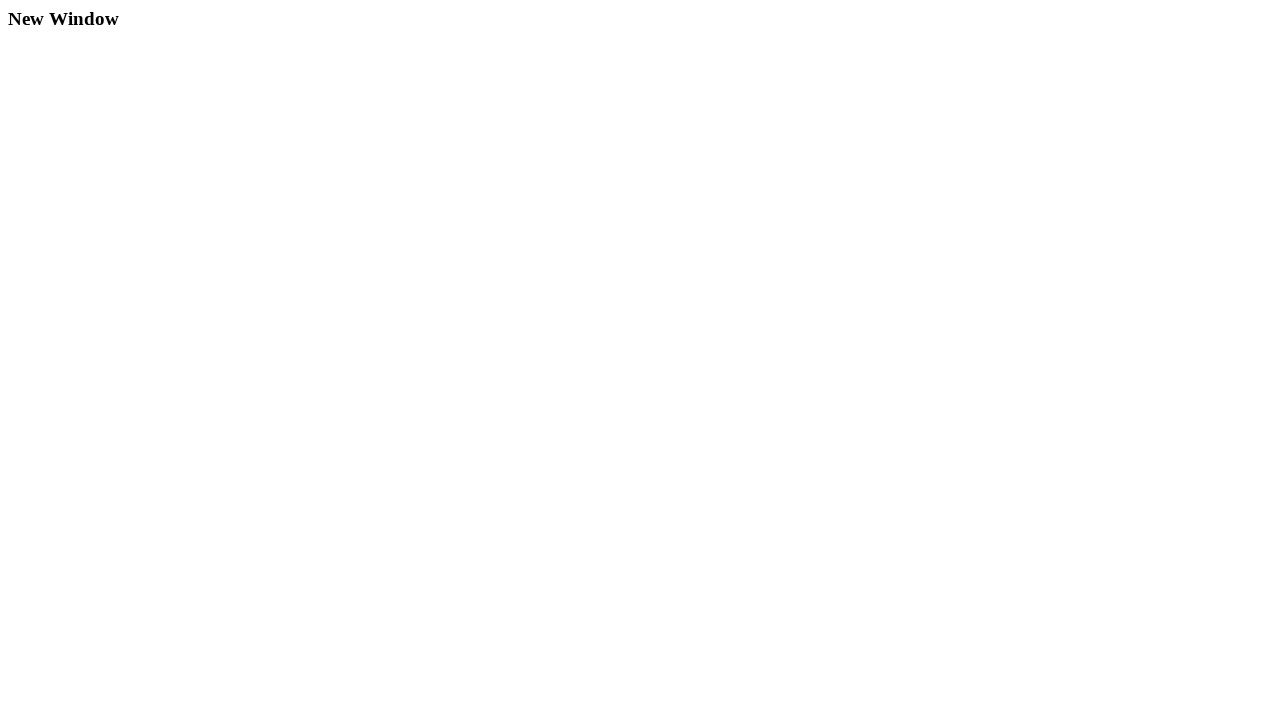

Closed the new window/tab
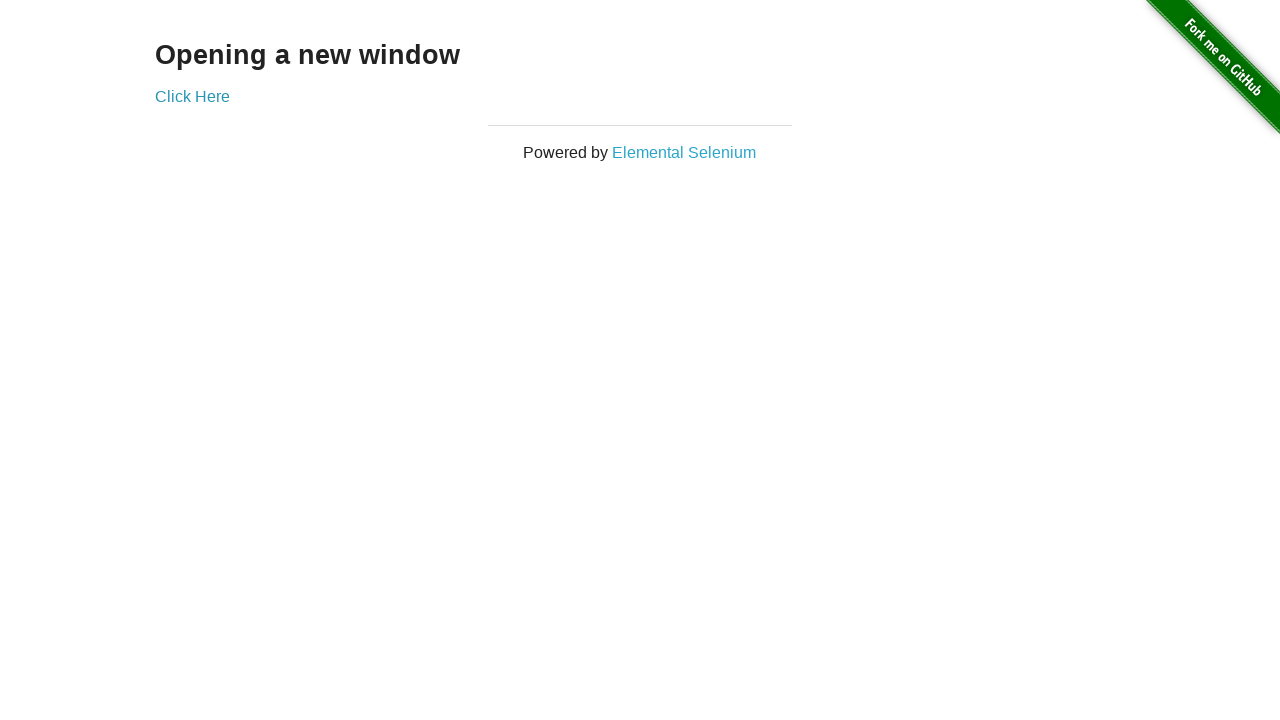

Read heading text from main window: 'Opening a new window'
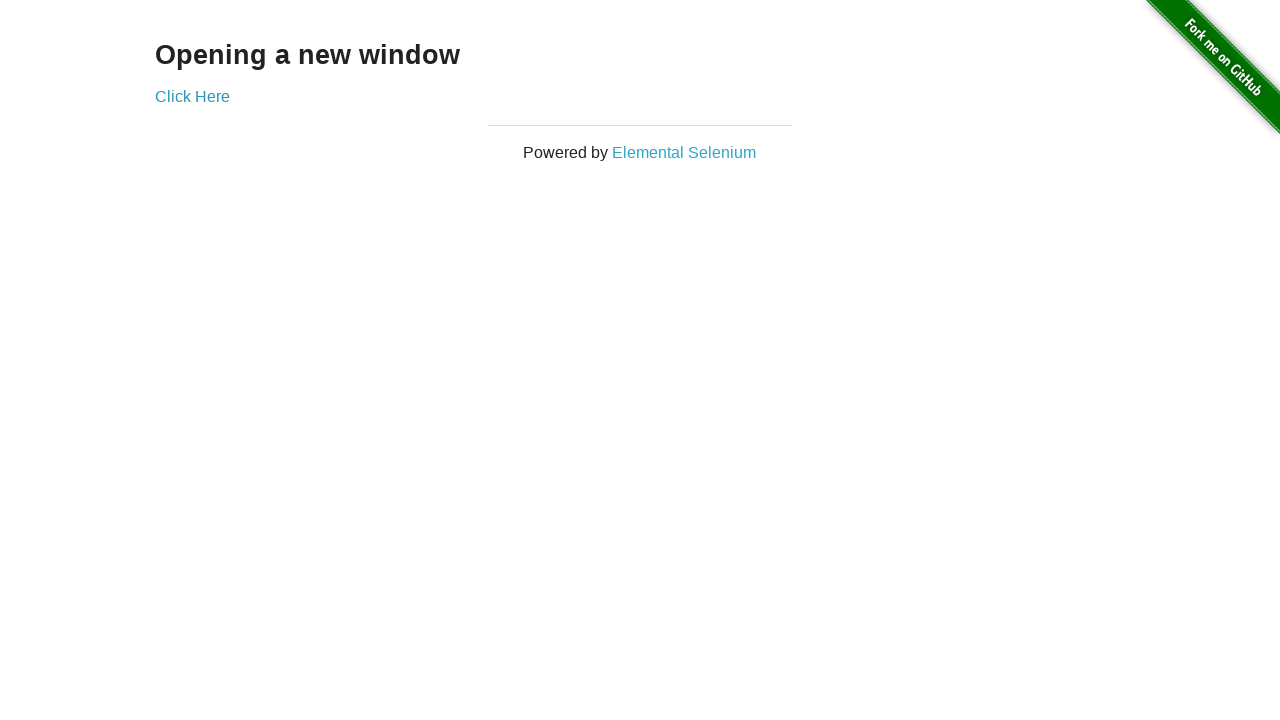

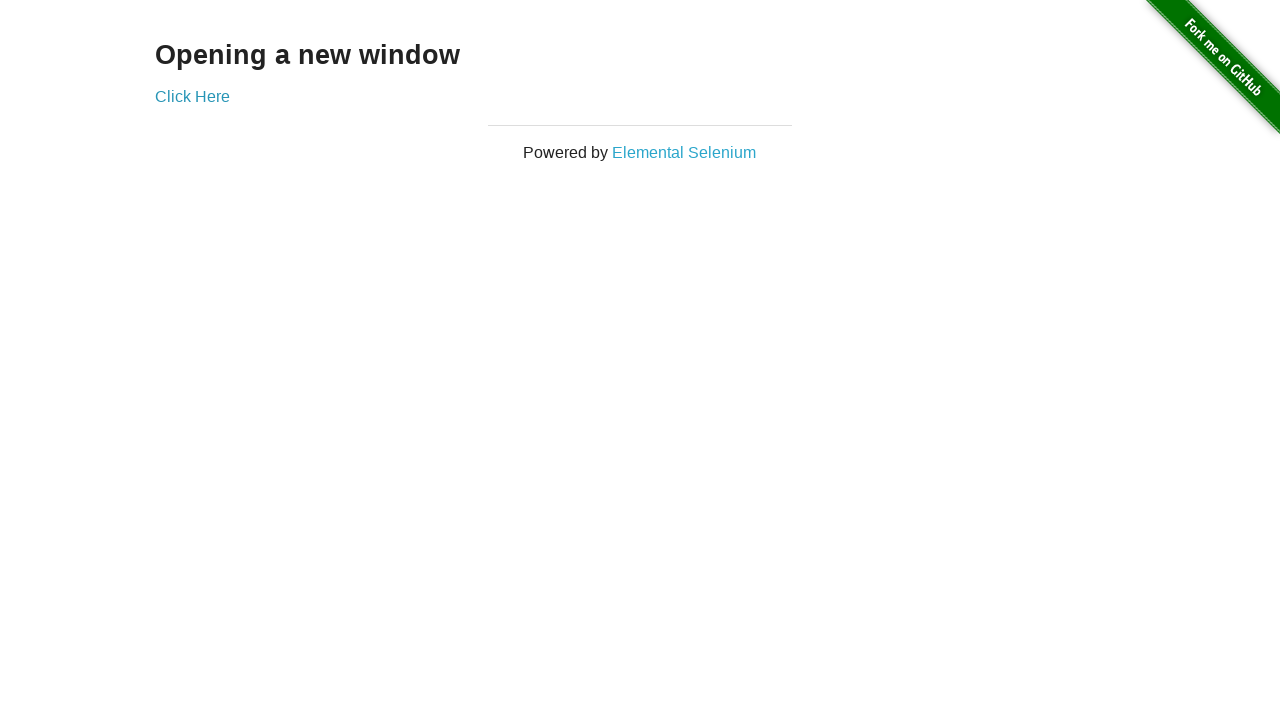